Tests that the todo counter displays the correct number of items as todos are added

Starting URL: https://demo.playwright.dev/todomvc

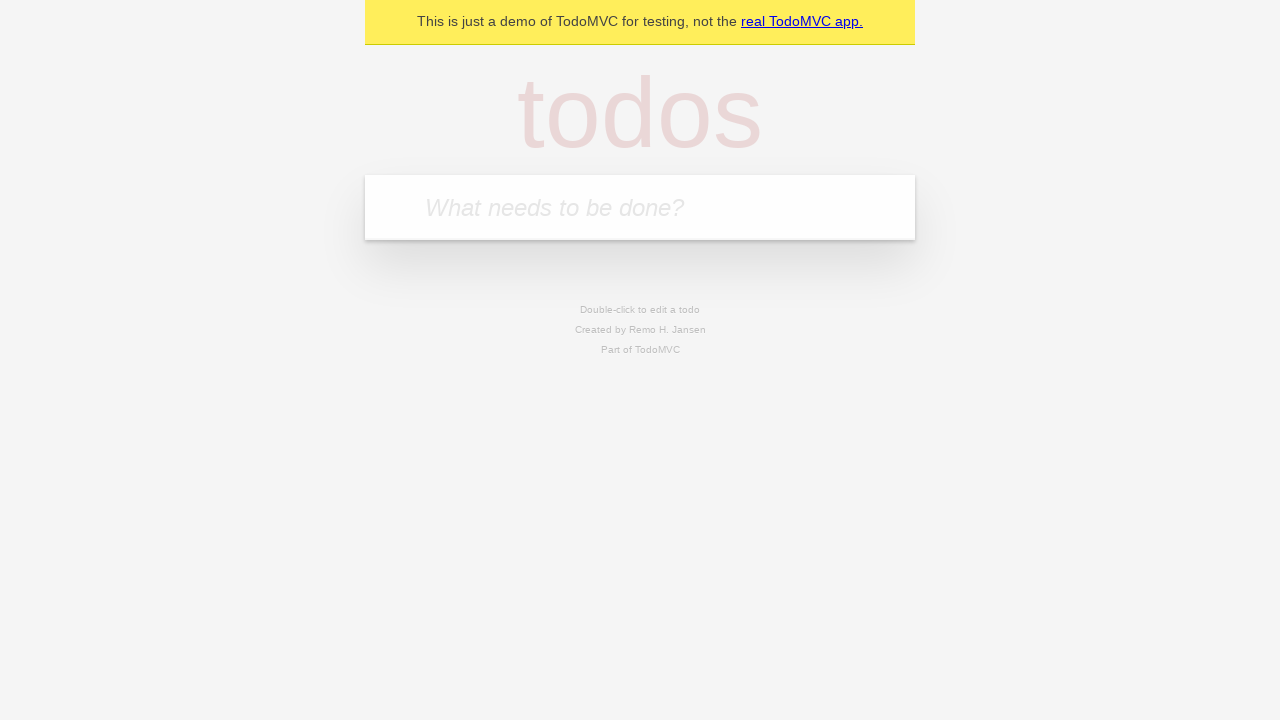

Located the new todo input field
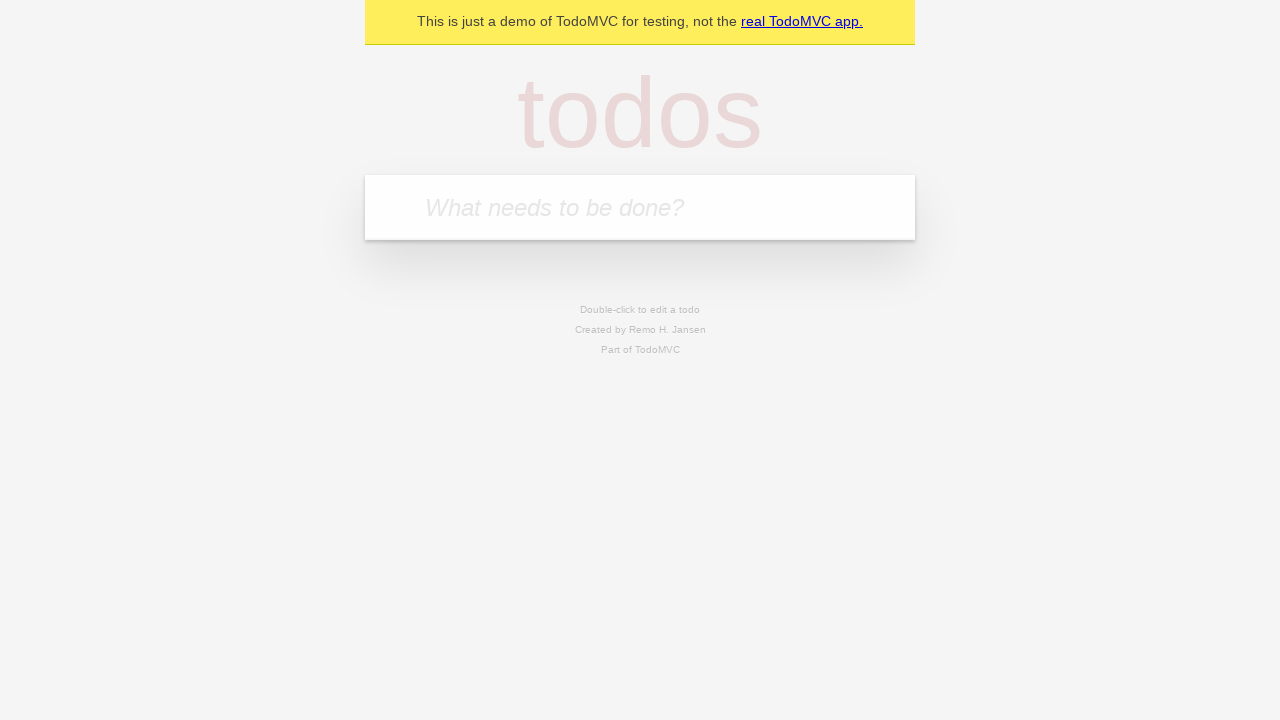

Filled first todo with 'buy some cheese' on internal:attr=[placeholder="What needs to be done?"i]
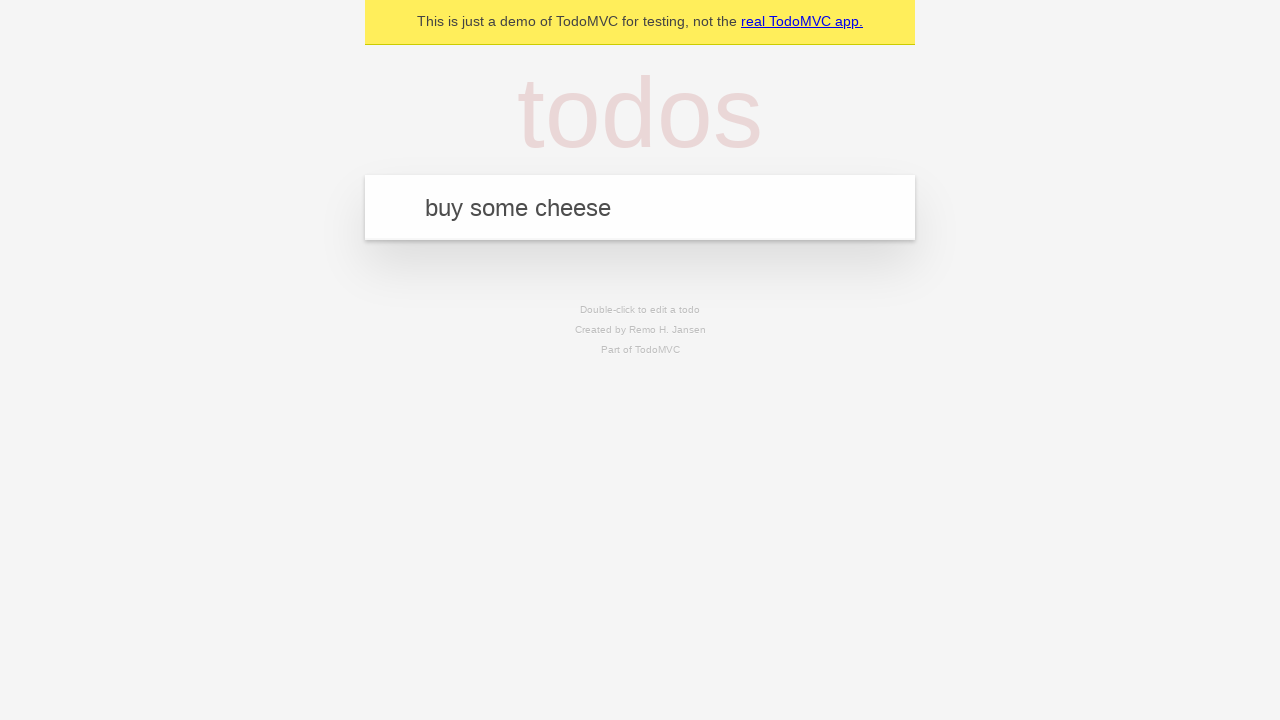

Pressed Enter to add first todo on internal:attr=[placeholder="What needs to be done?"i]
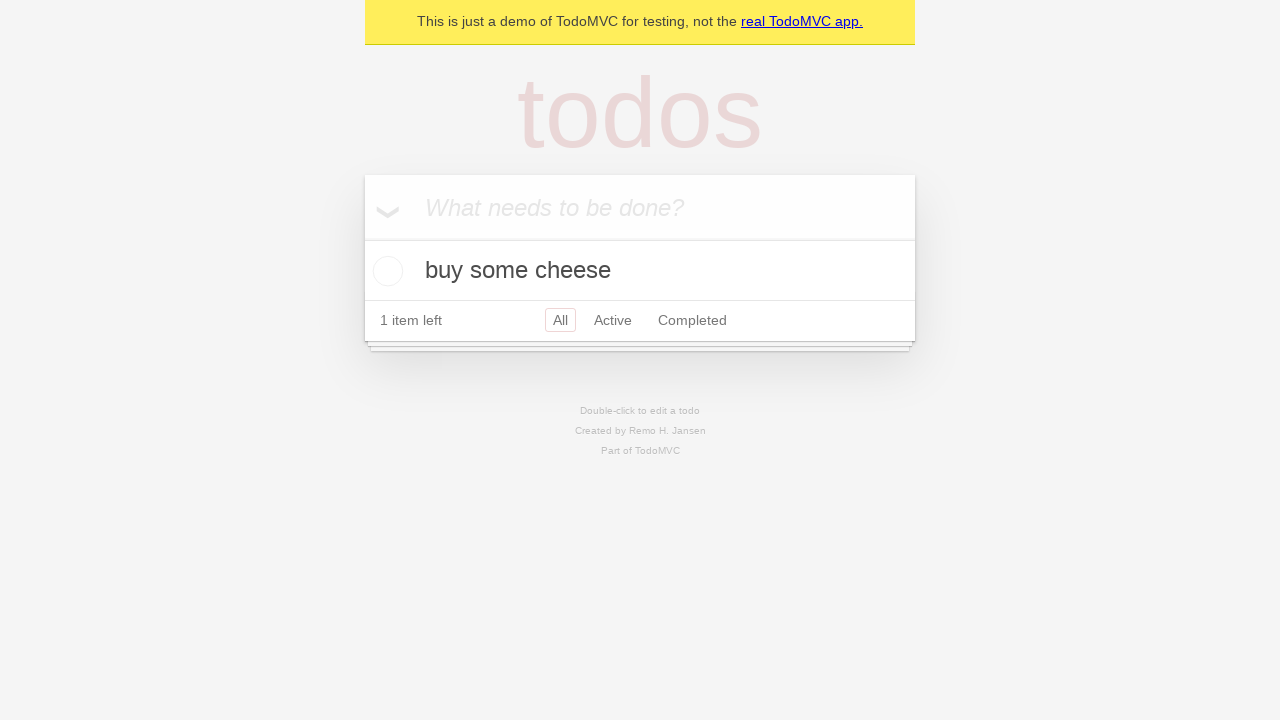

Todo counter became visible after adding first item
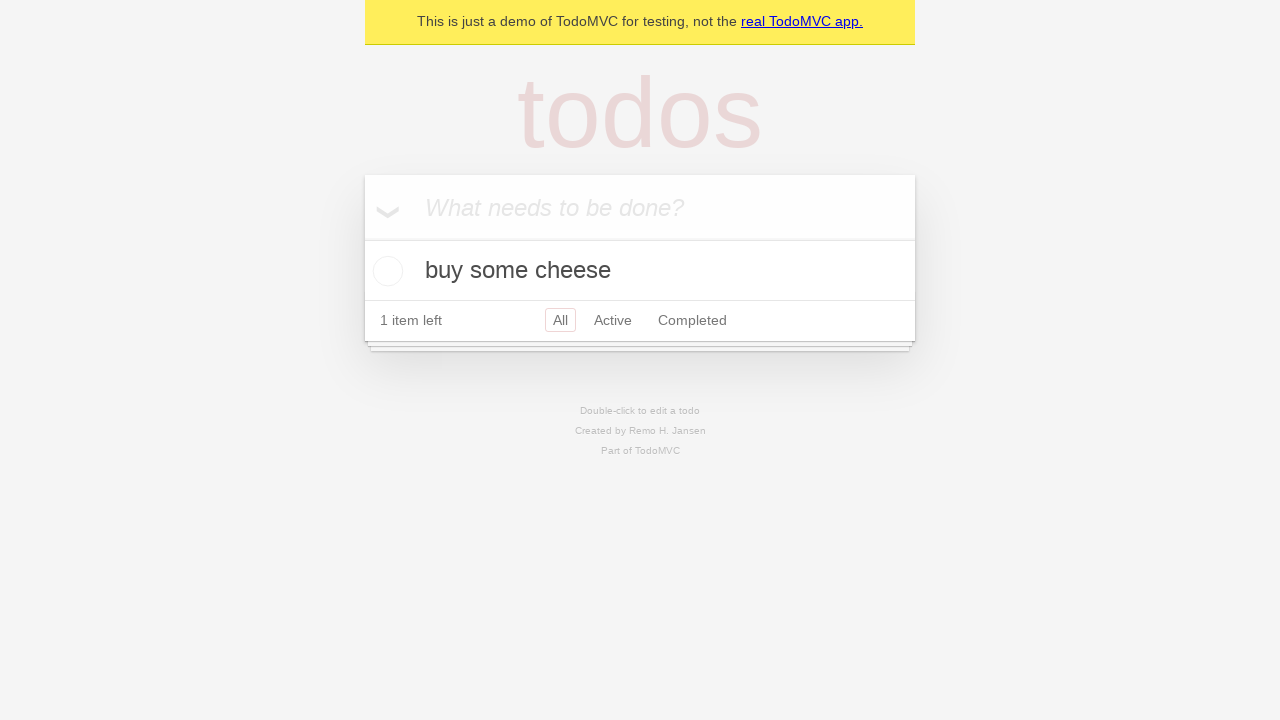

Filled second todo with 'feed the cat' on internal:attr=[placeholder="What needs to be done?"i]
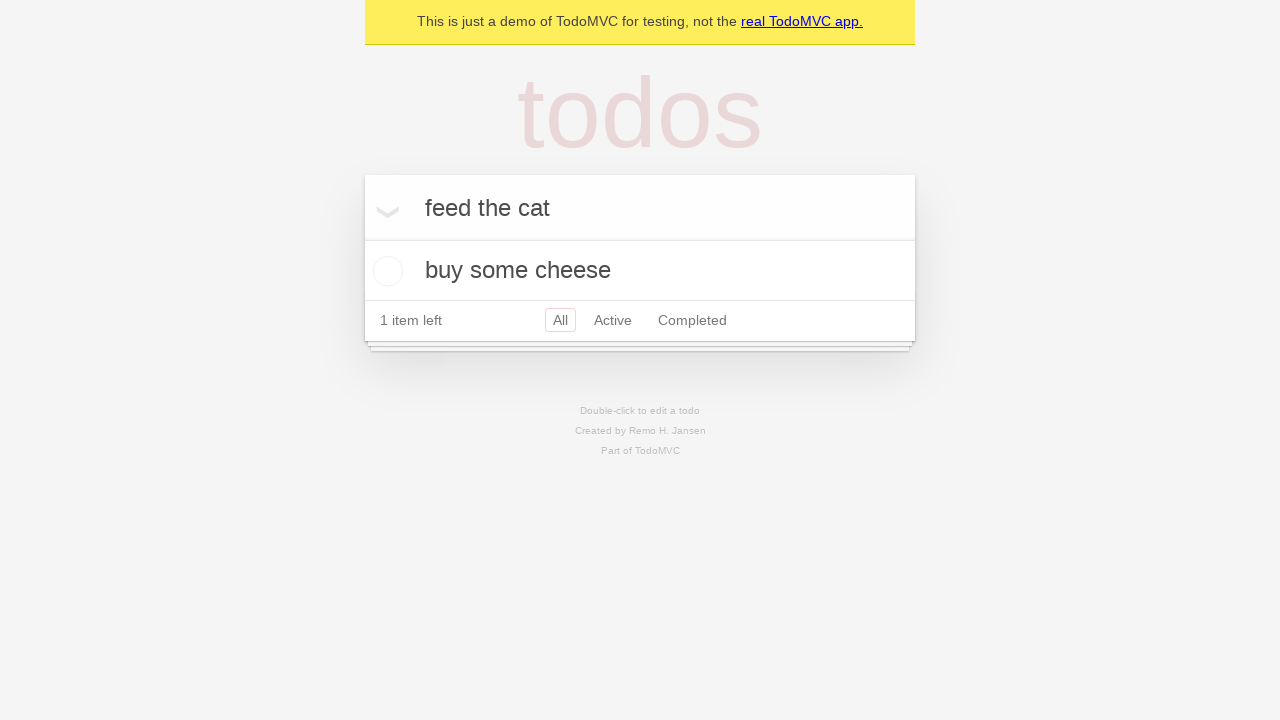

Pressed Enter to add second todo on internal:attr=[placeholder="What needs to be done?"i]
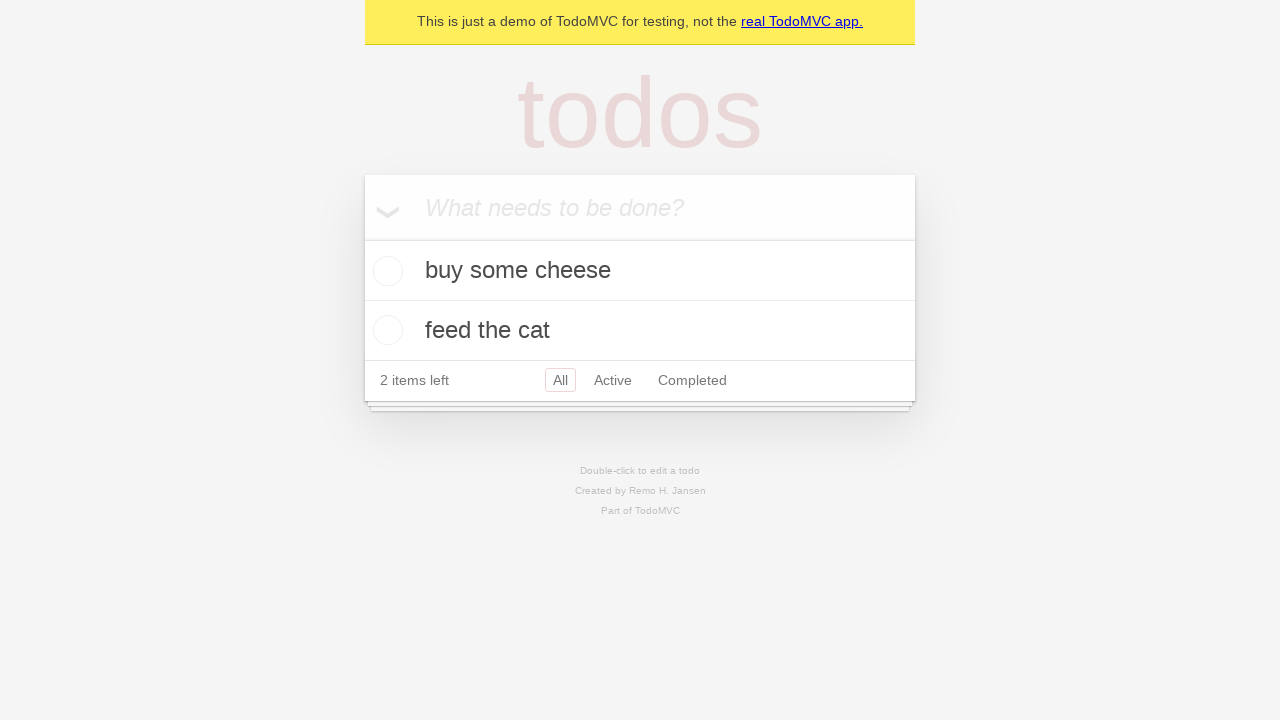

Waited for todo counter to update
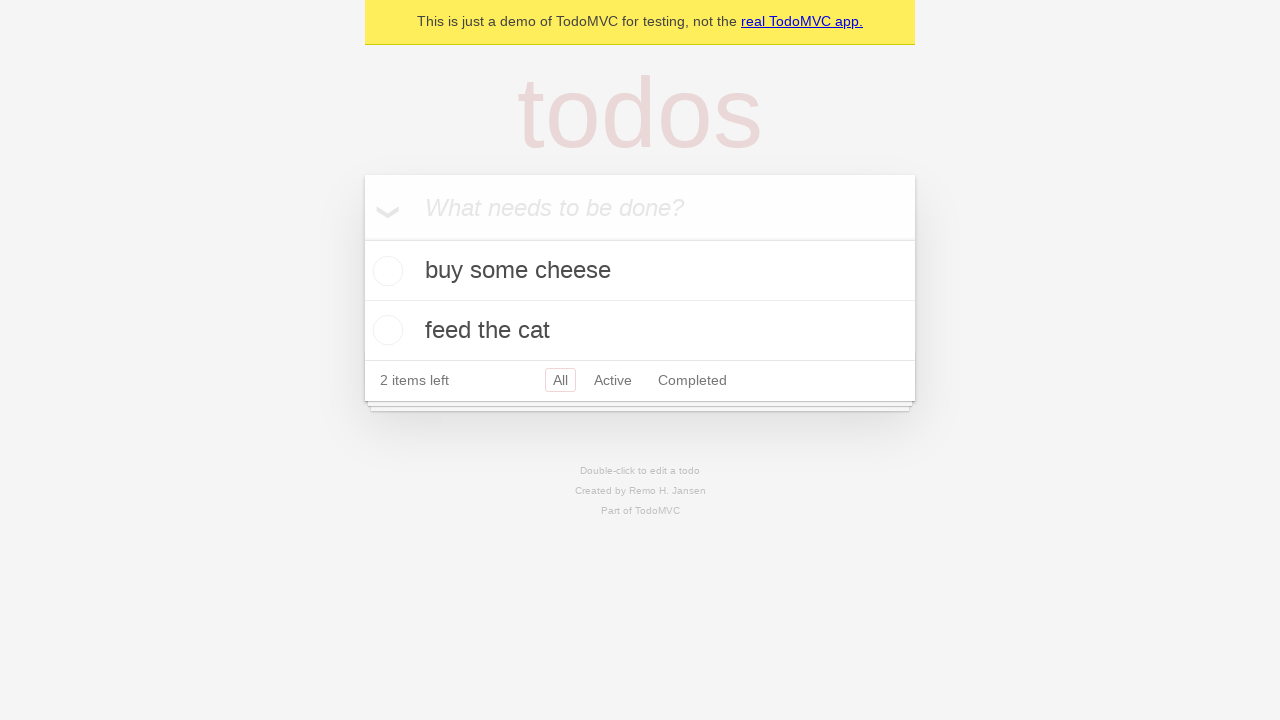

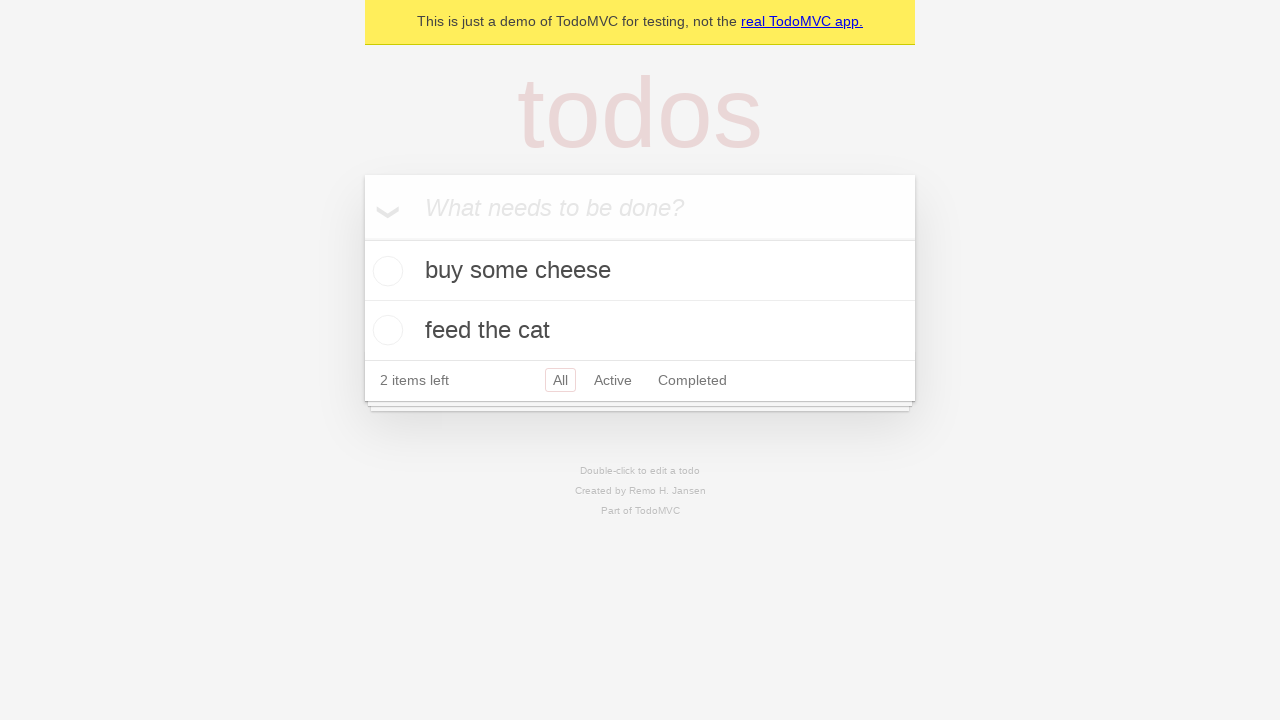